Navigates to Freshworks website and collects all visible link texts from anchor tags on the page

Starting URL: https://www.freshworks.com/

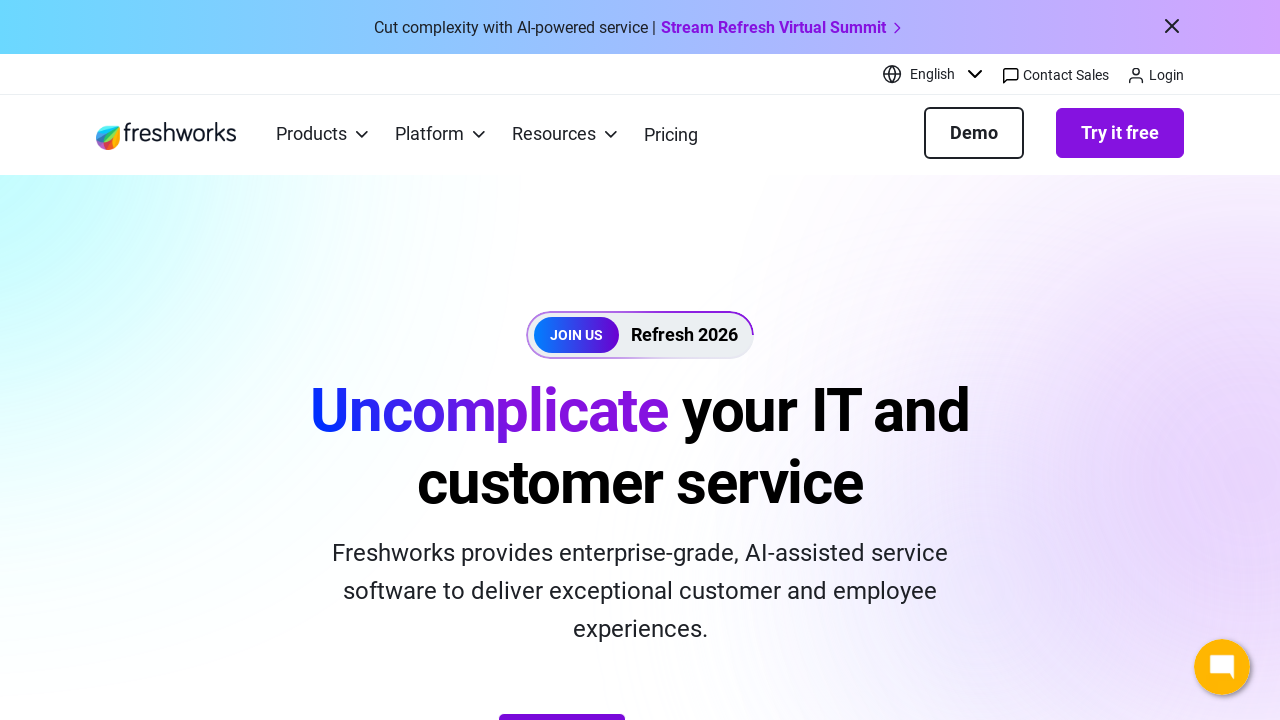

Navigated to Freshworks website
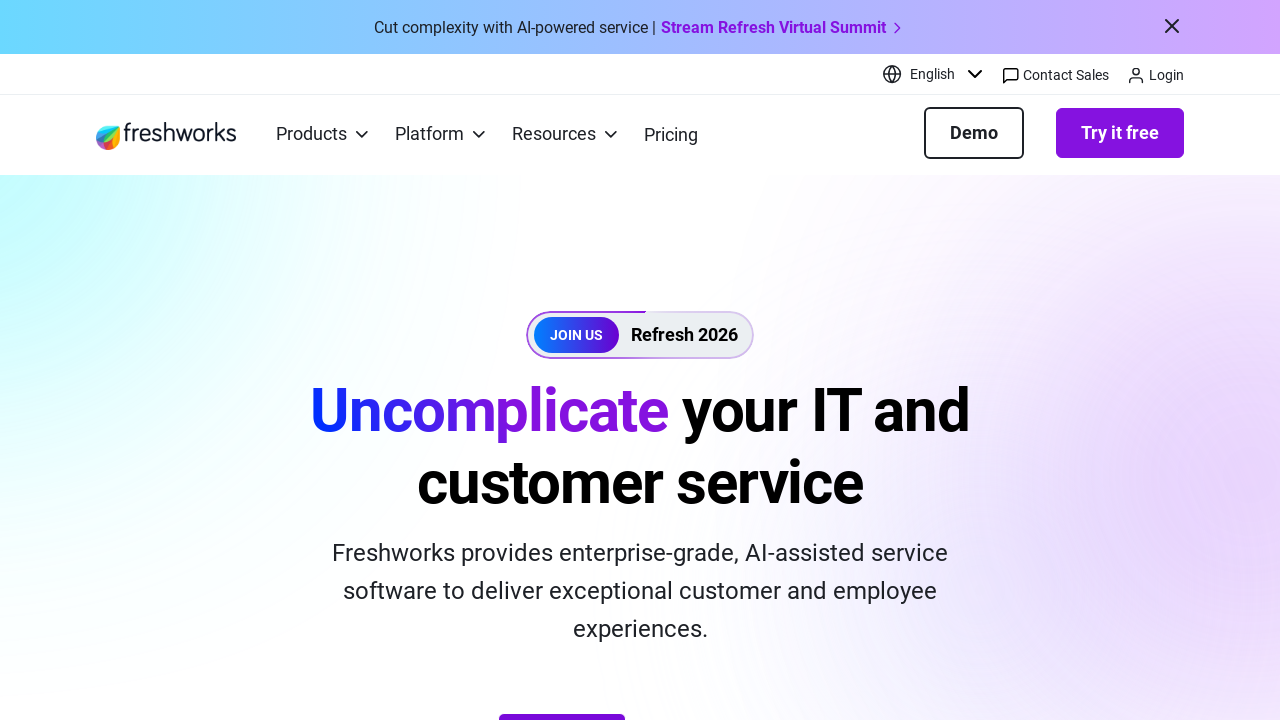

Page fully loaded (networkidle state reached)
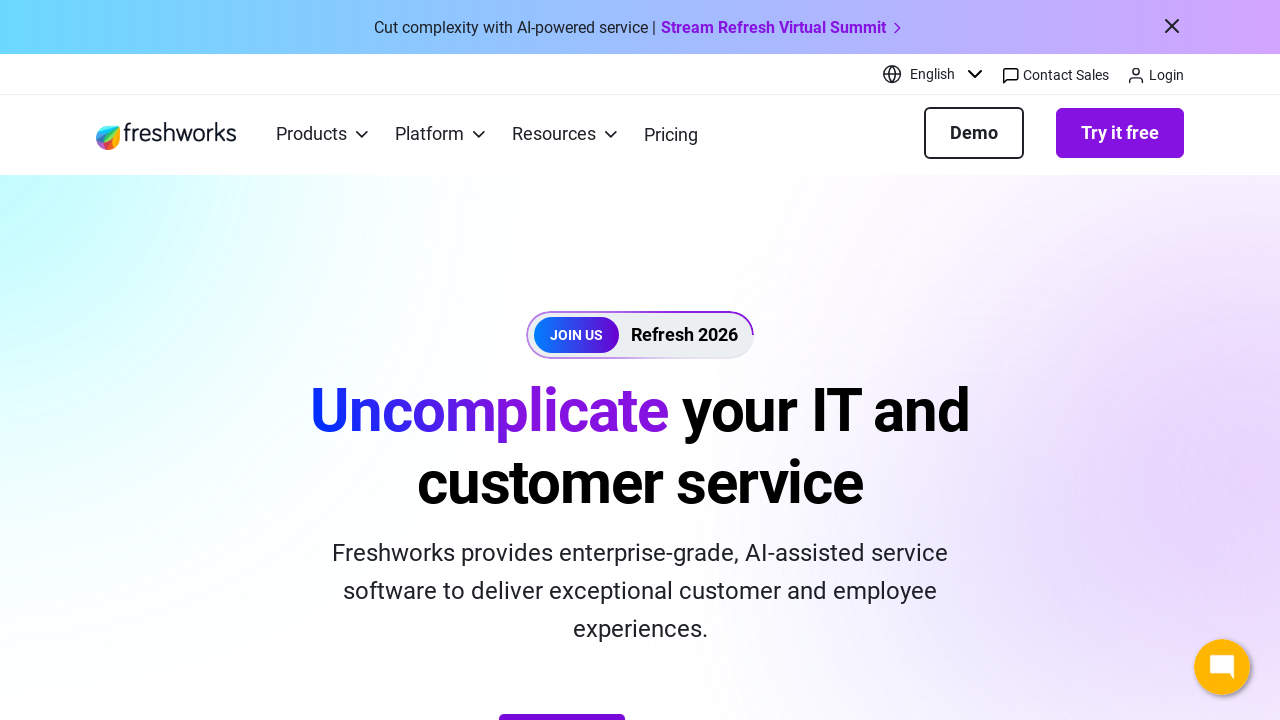

Located all anchor tag elements on page
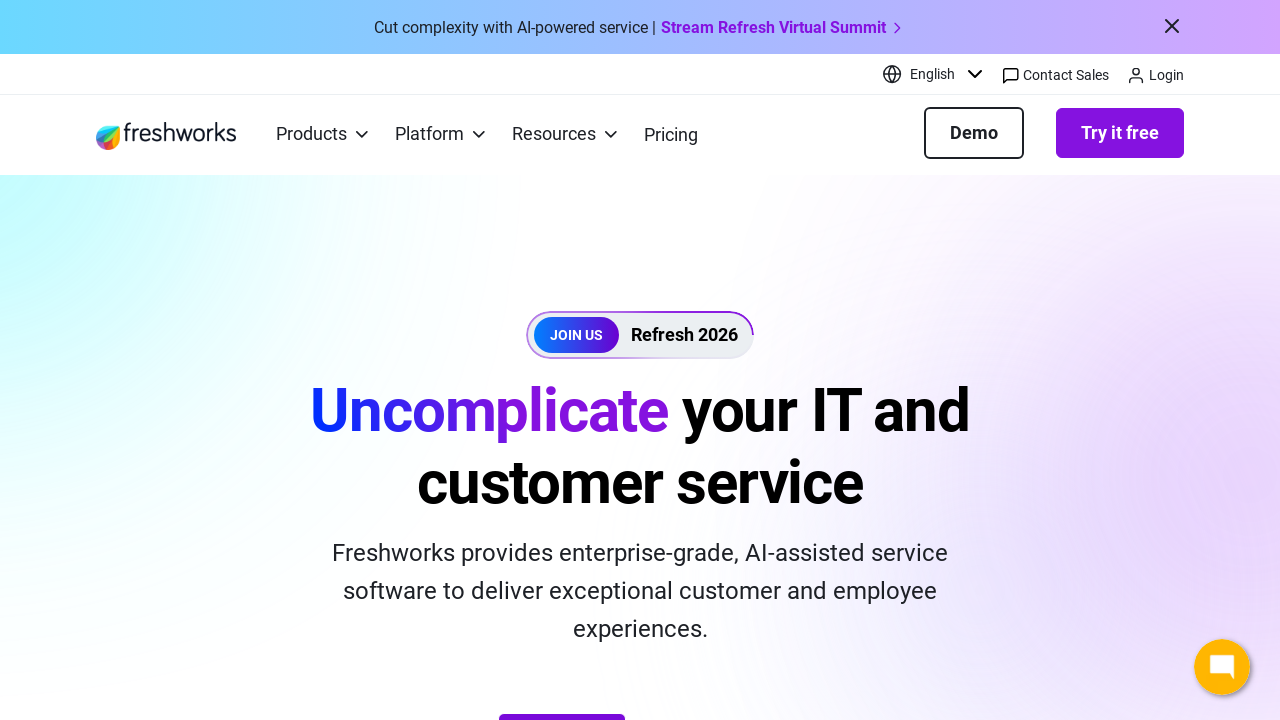

Collected 81 visible link texts from anchor tags
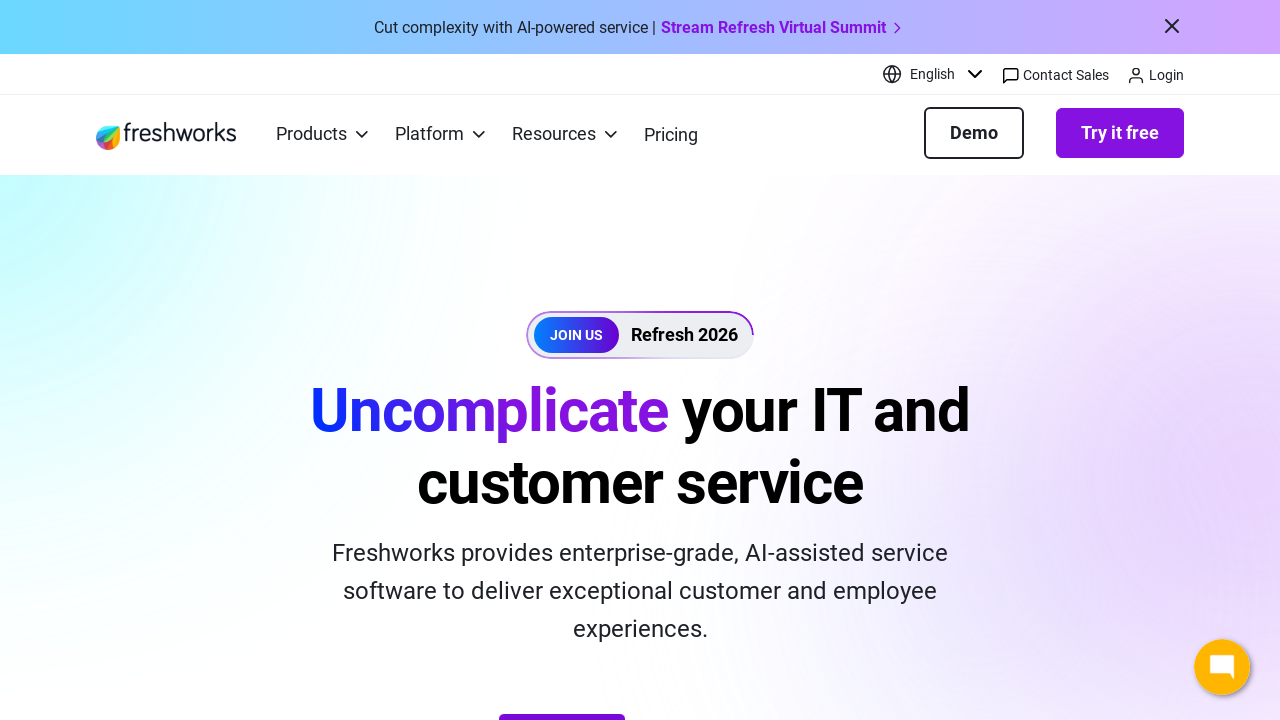

Verified that visible links were found on the page
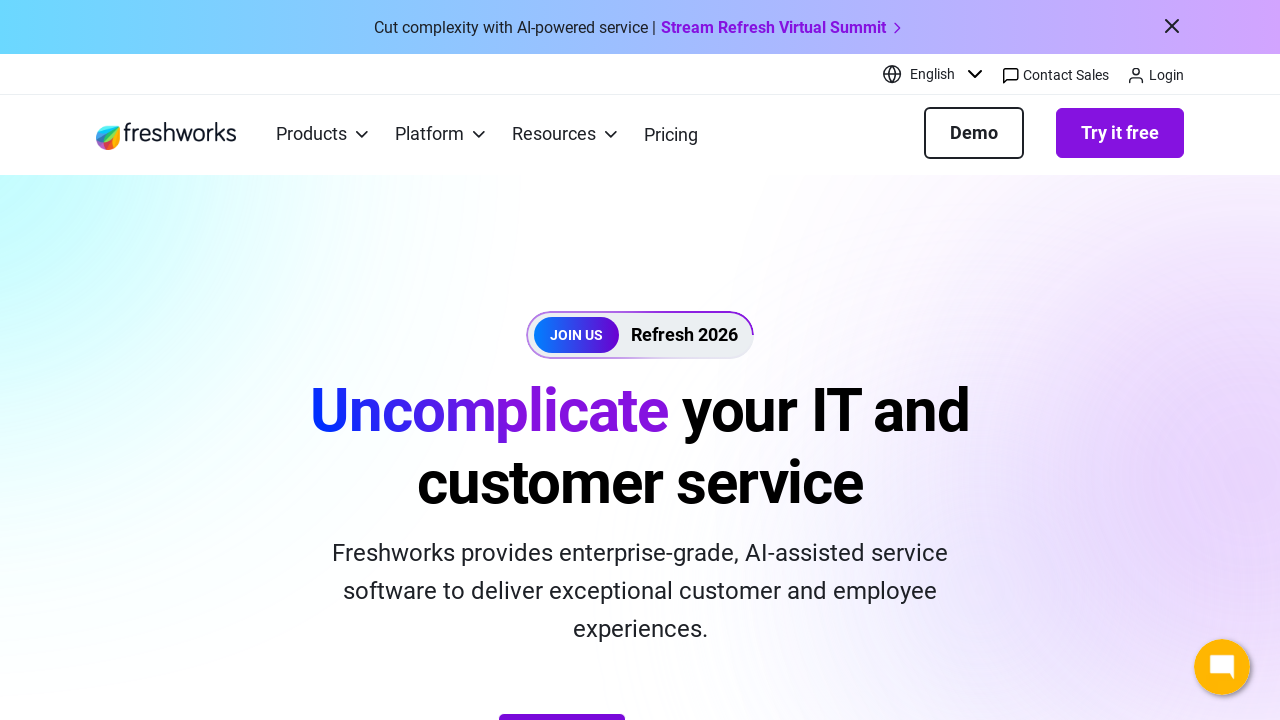

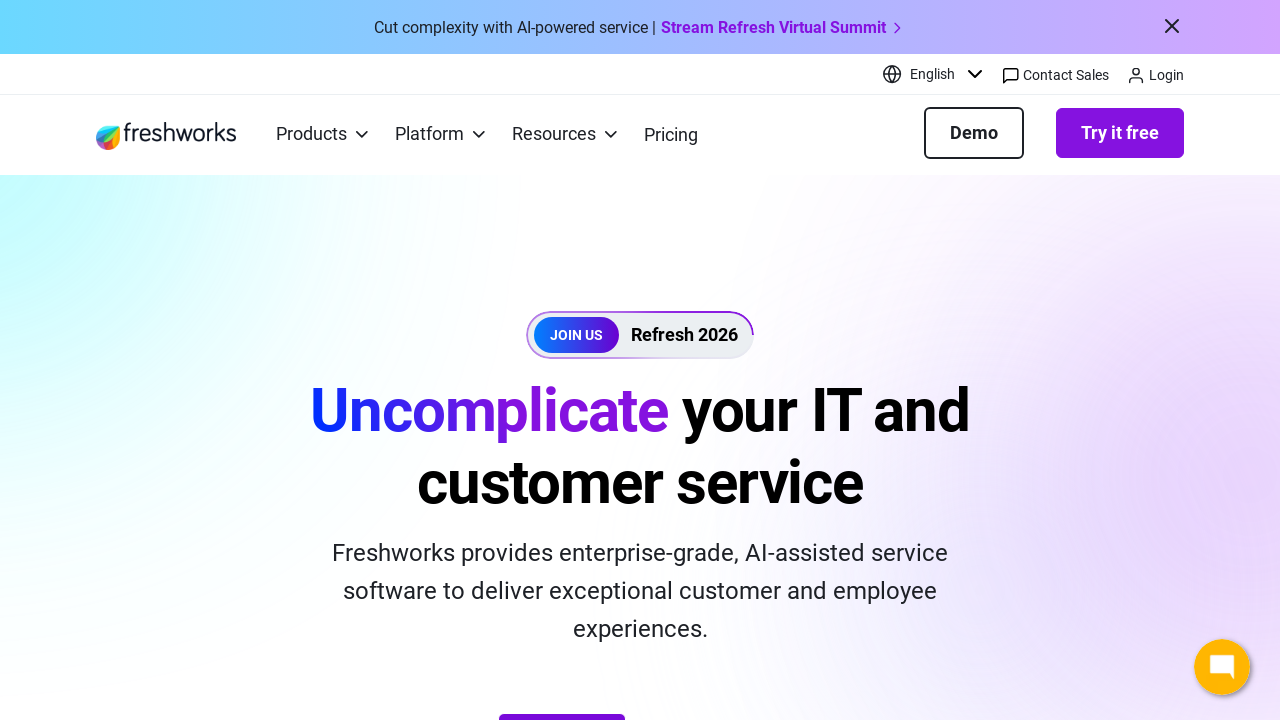